Tests the sale slider navigation by hovering over a product and clicking the next arrow

Starting URL: http://intershop5.skillbox.ru/

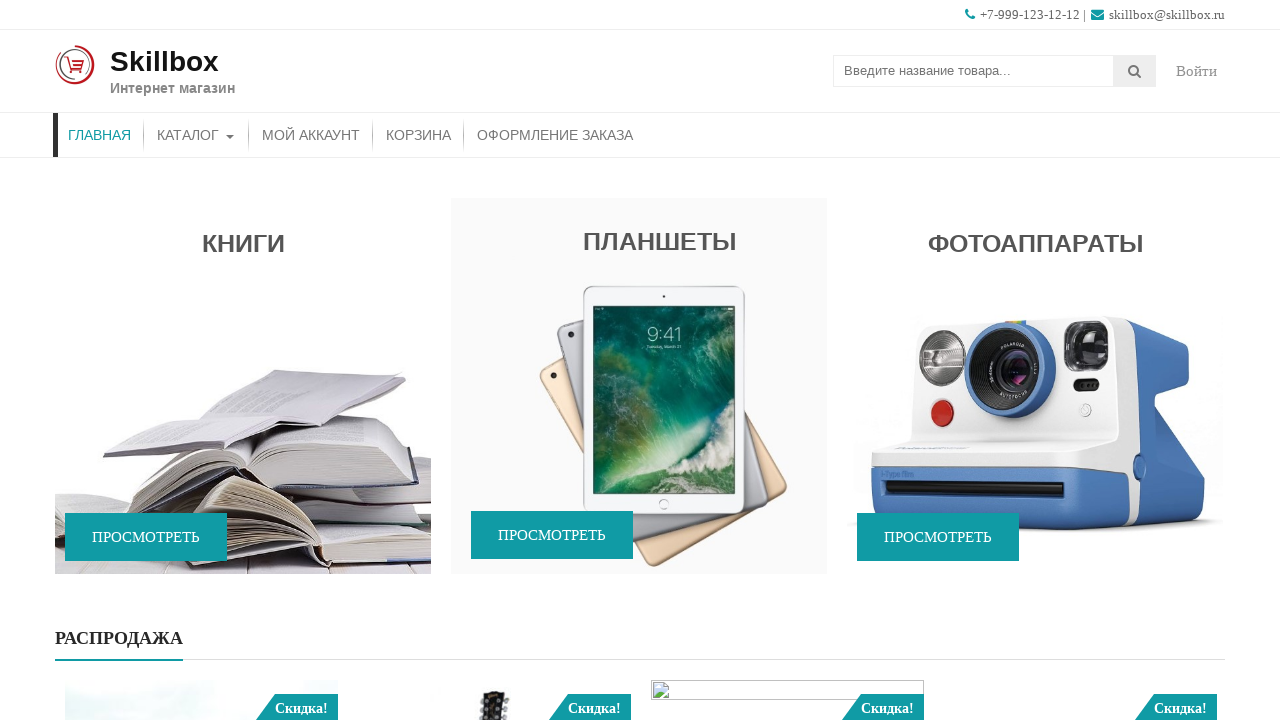

Scrolled to sale slider into view
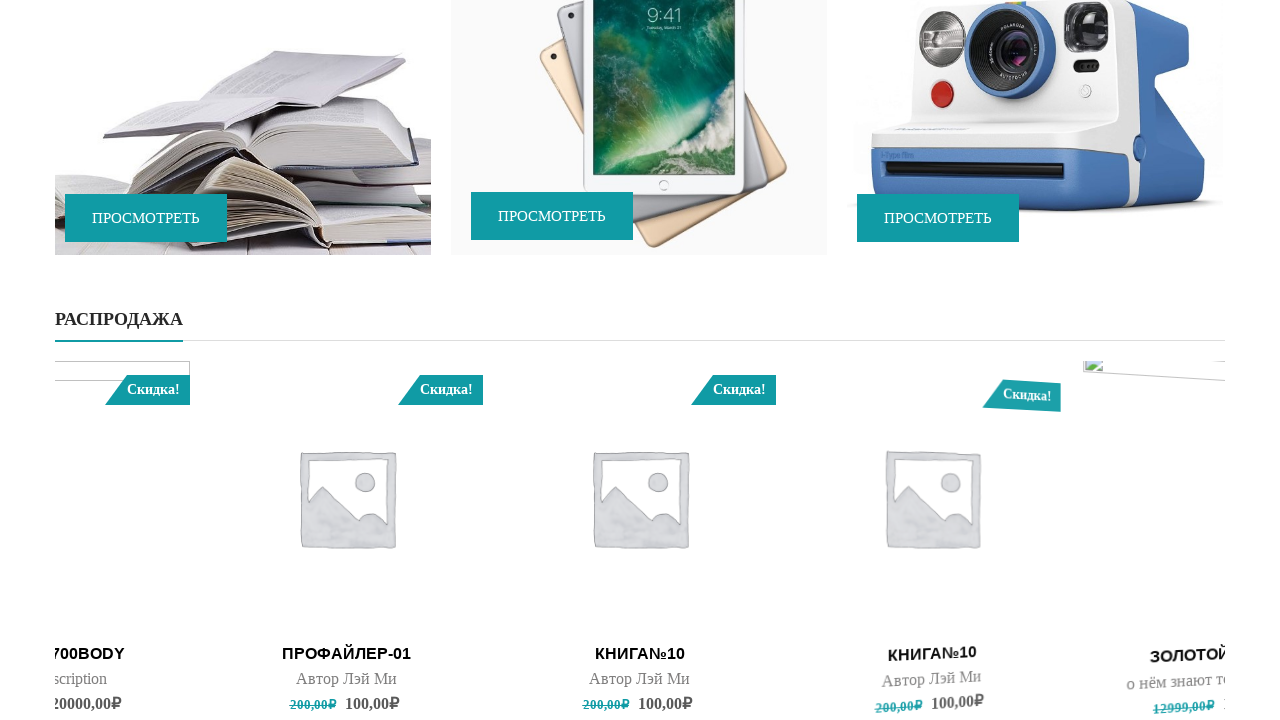

Product in sale slider is visible and ready
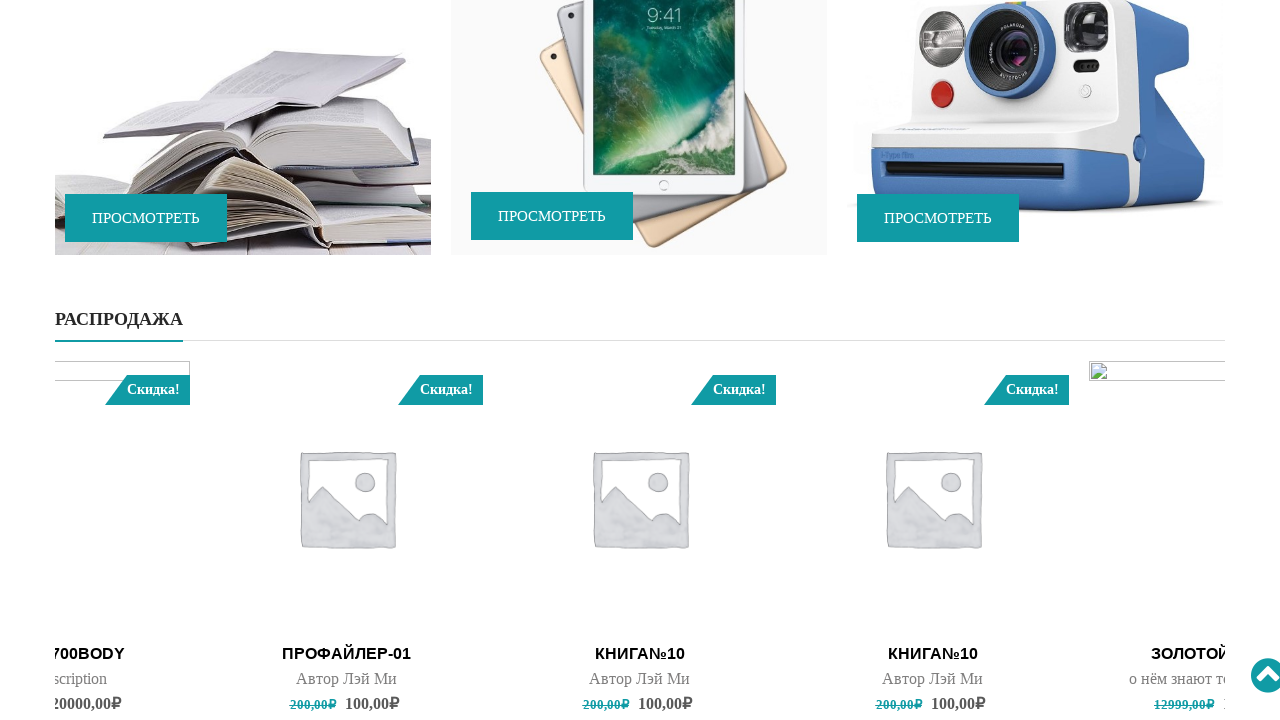

Hovered over product in sale slider at (640, 541) on (//*[@data-wow-delay='2s'])[2]
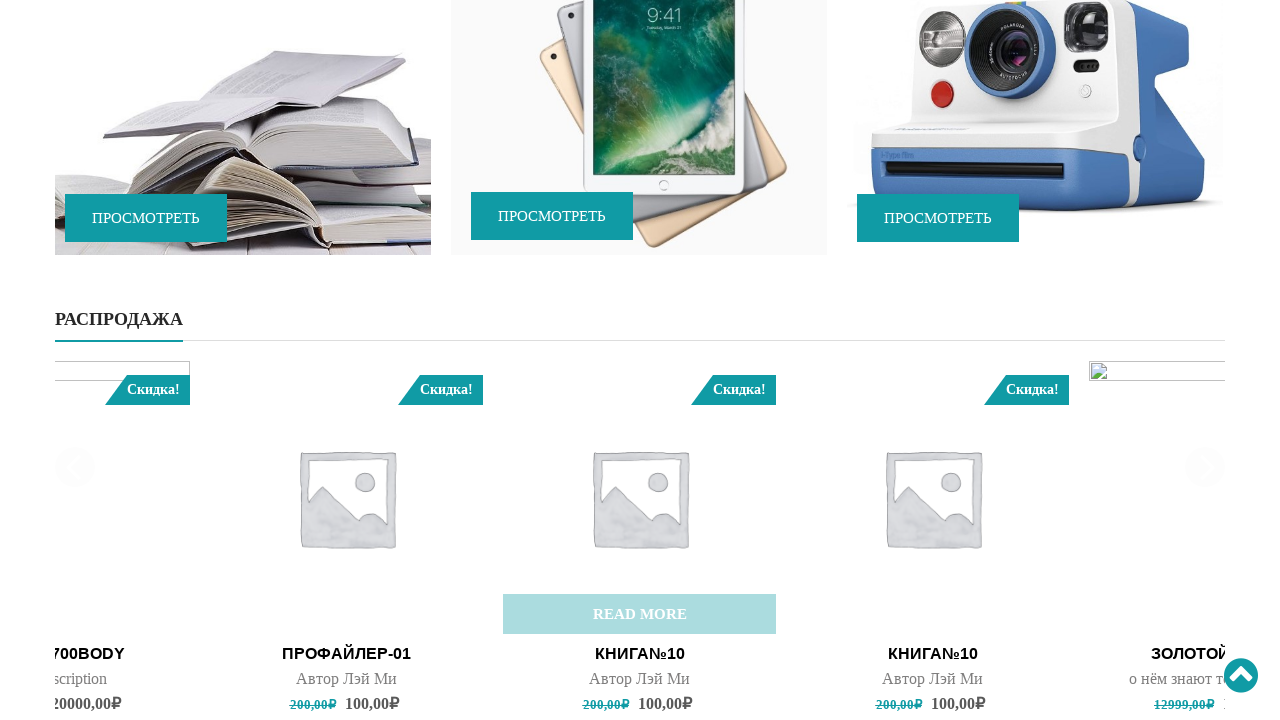

Clicked next arrow to navigate to next product in slider at (1205, 467) on (//a[@aria-label='next'])[1]
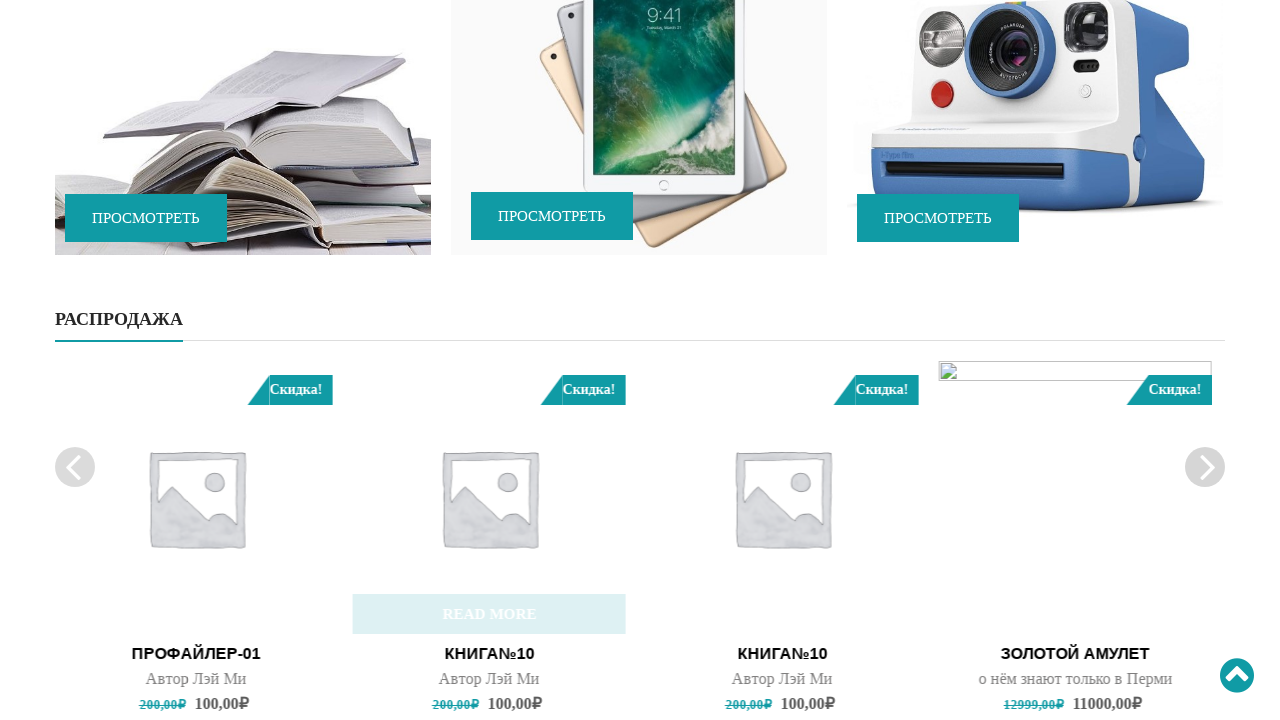

Next product in sale slider is now displayed
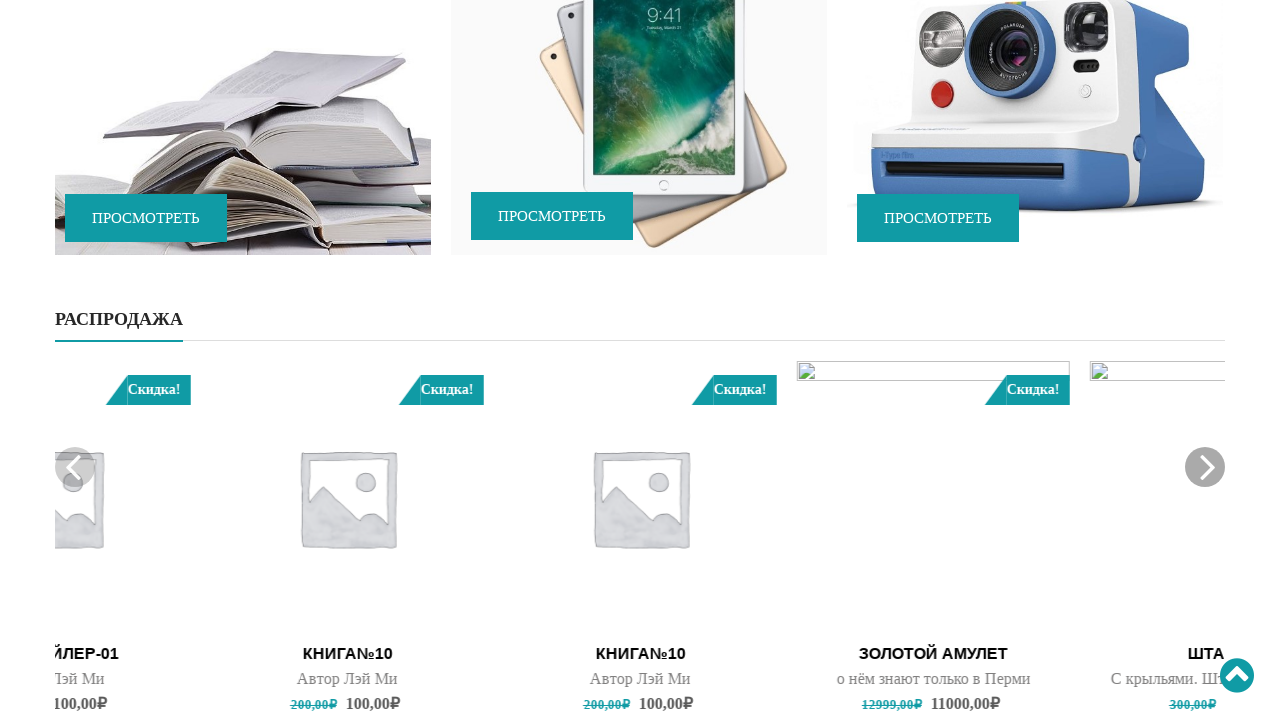

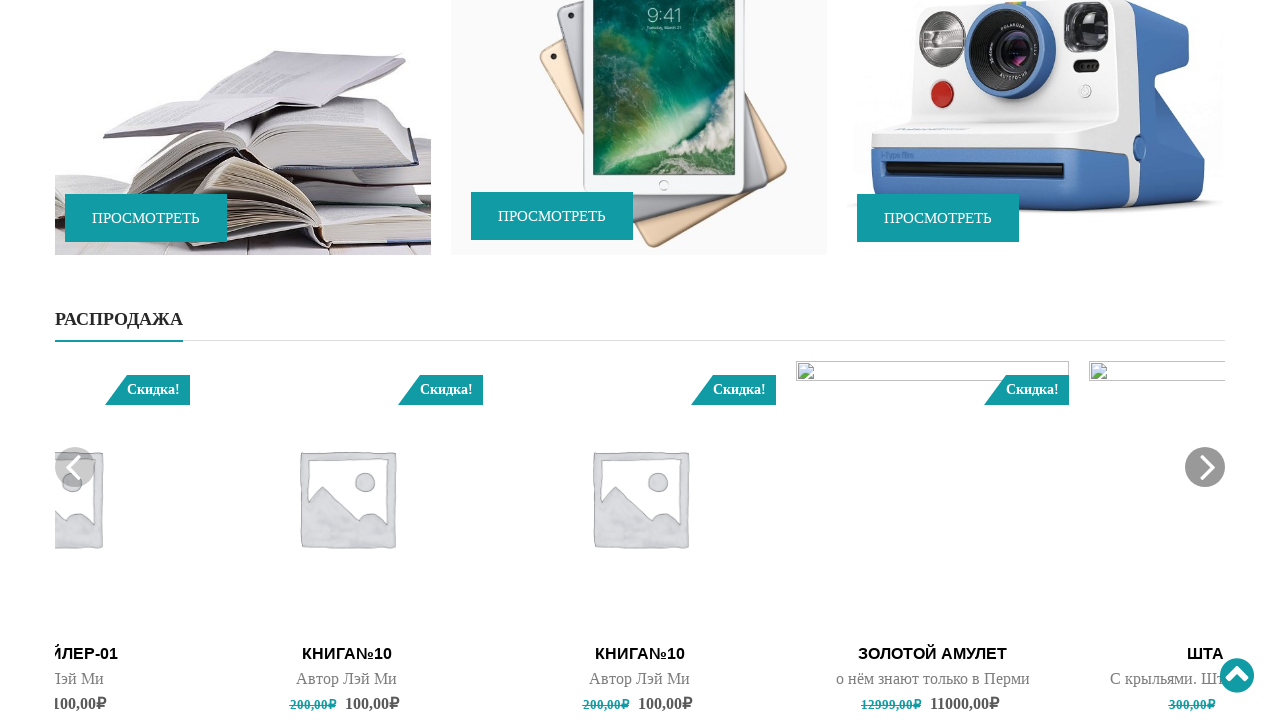